Tests form submission and validation by filling out a data types form with various fields, leaving the zip-code empty, submitting the form, and verifying that the zip-code field shows red validation error while all other filled fields show green success styling.

Starting URL: https://bonigarcia.dev/selenium-webdriver-java/data-types.html

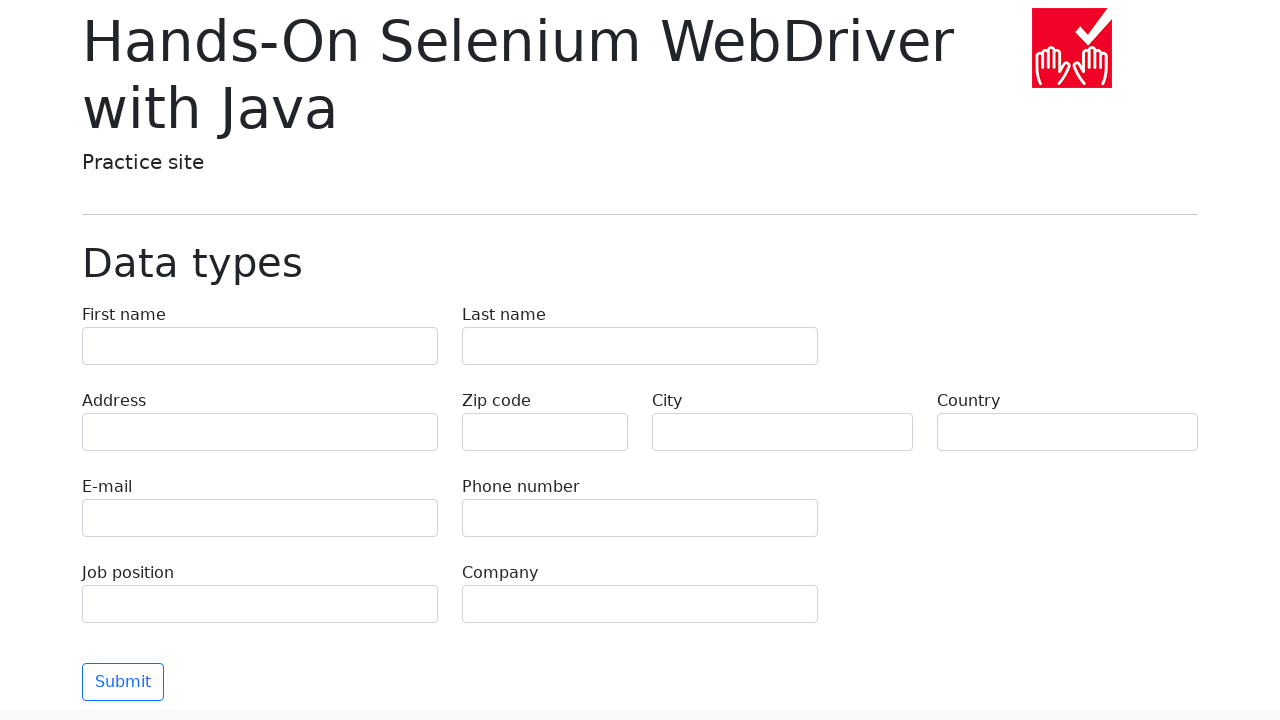

Waited for first-name field to load
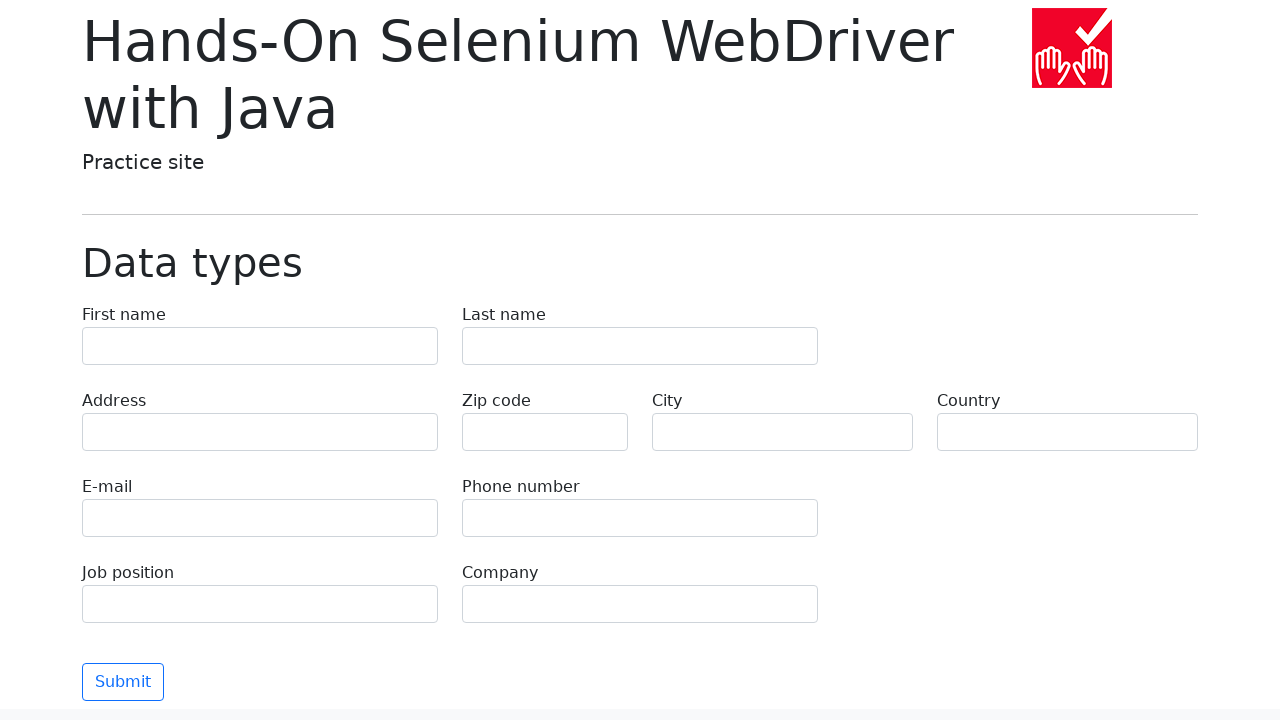

Filled first-name field with 'Иван' on input[name='first-name']
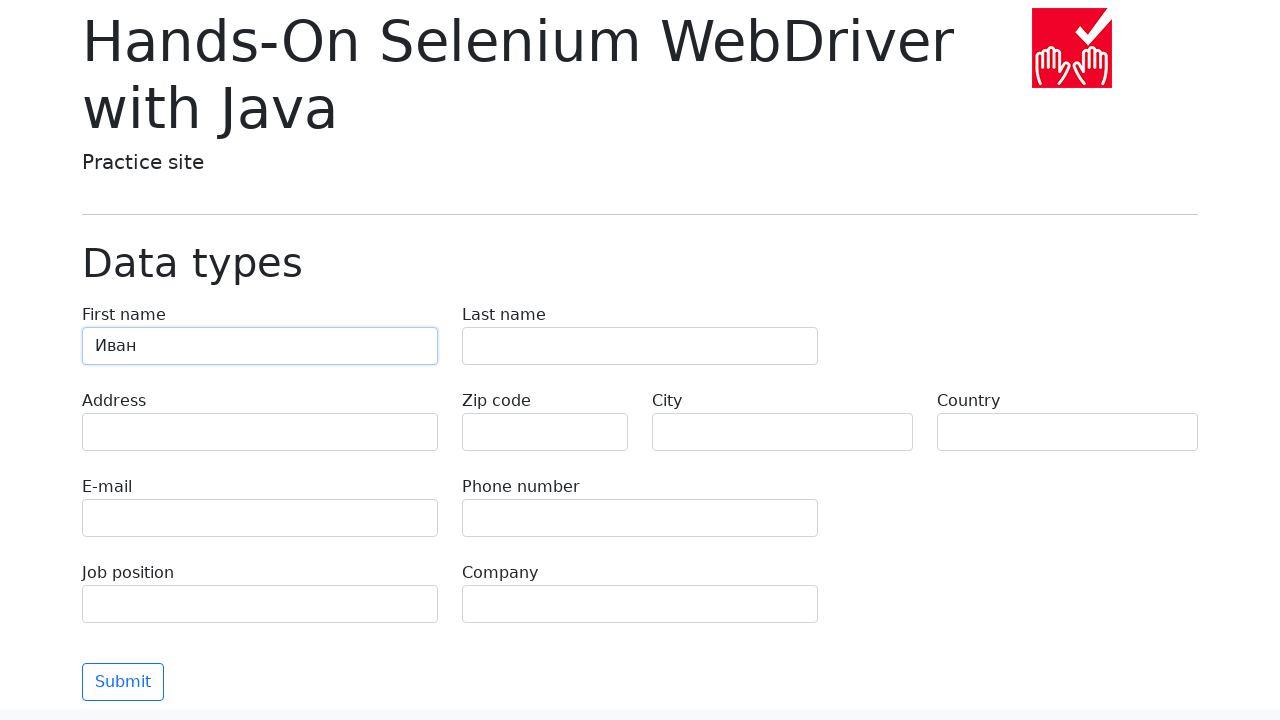

Filled last-name field with 'Петров' on input[name='last-name']
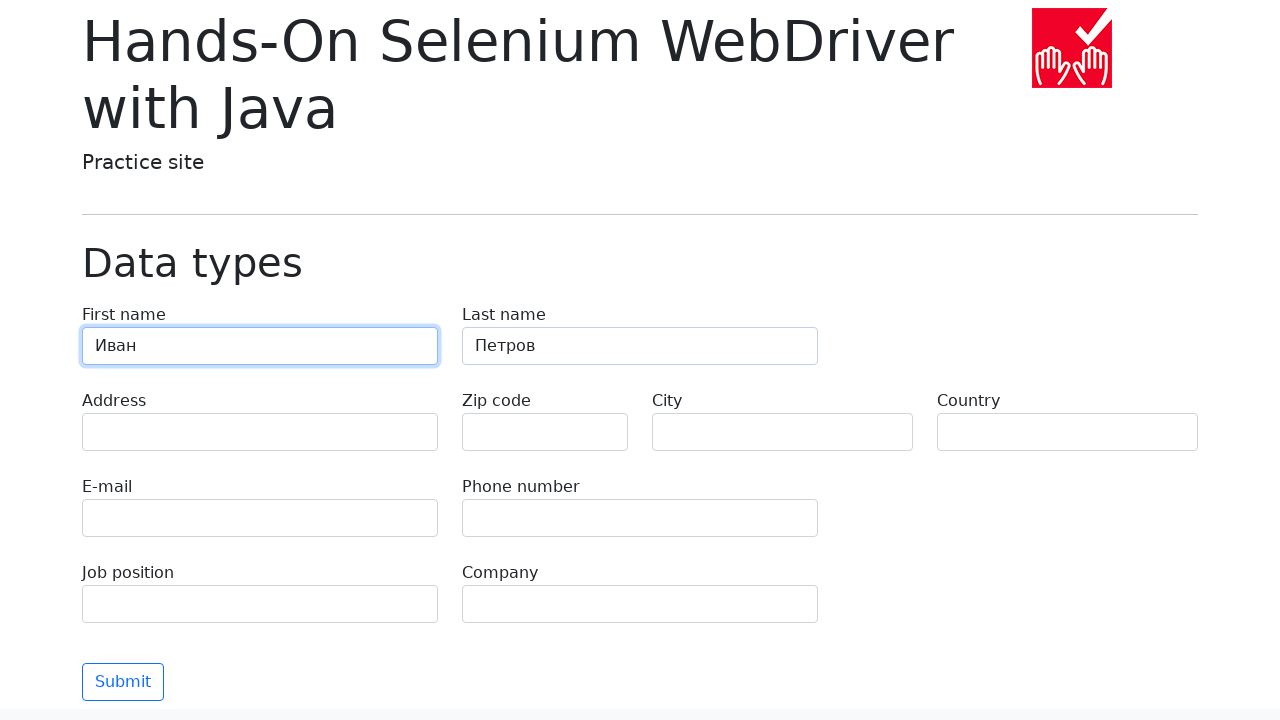

Filled address field with 'Ленина, 55-3' on input[name='address']
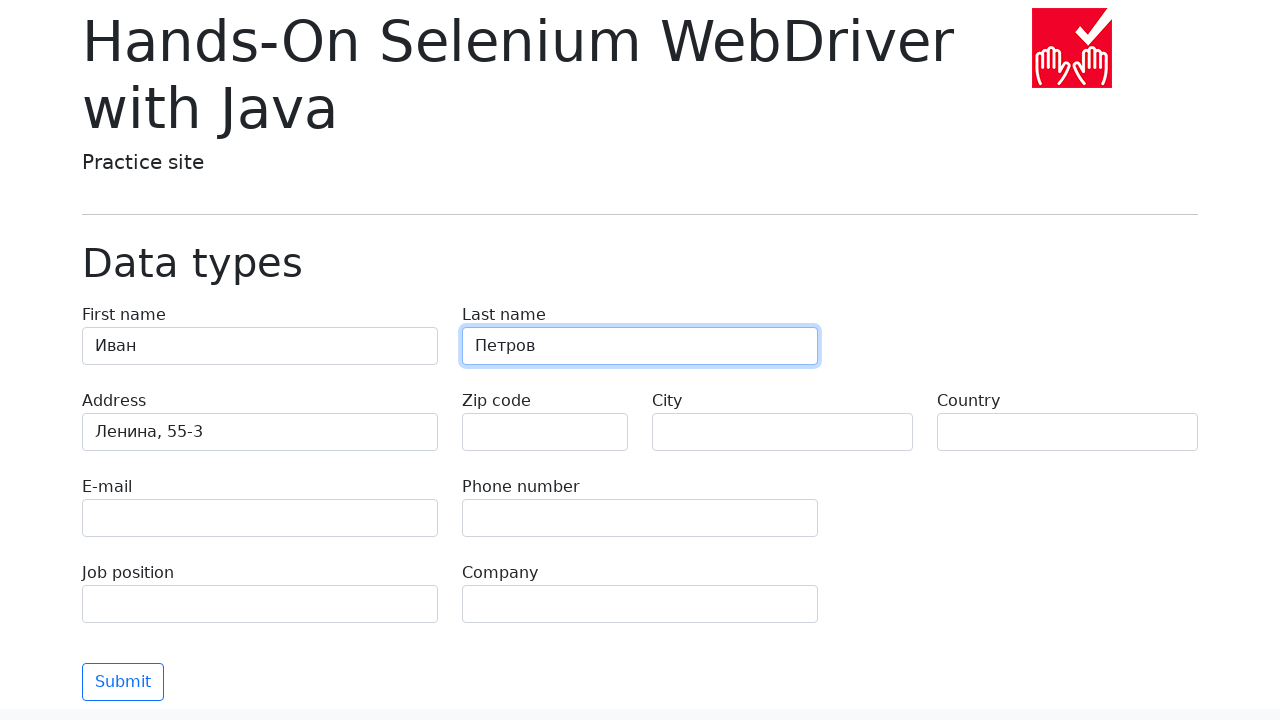

Filled e-mail field with 'test@skypro.com' on input[name='e-mail']
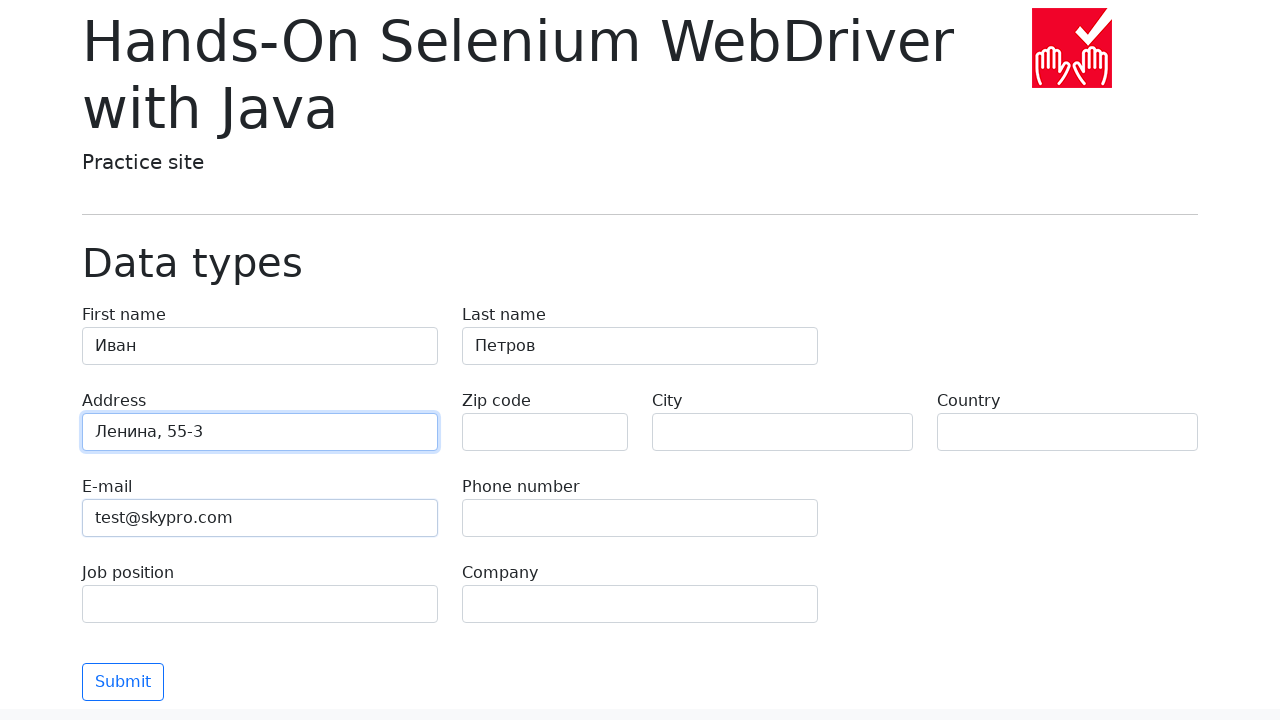

Filled phone field with '+7985899998787' on input[name='phone']
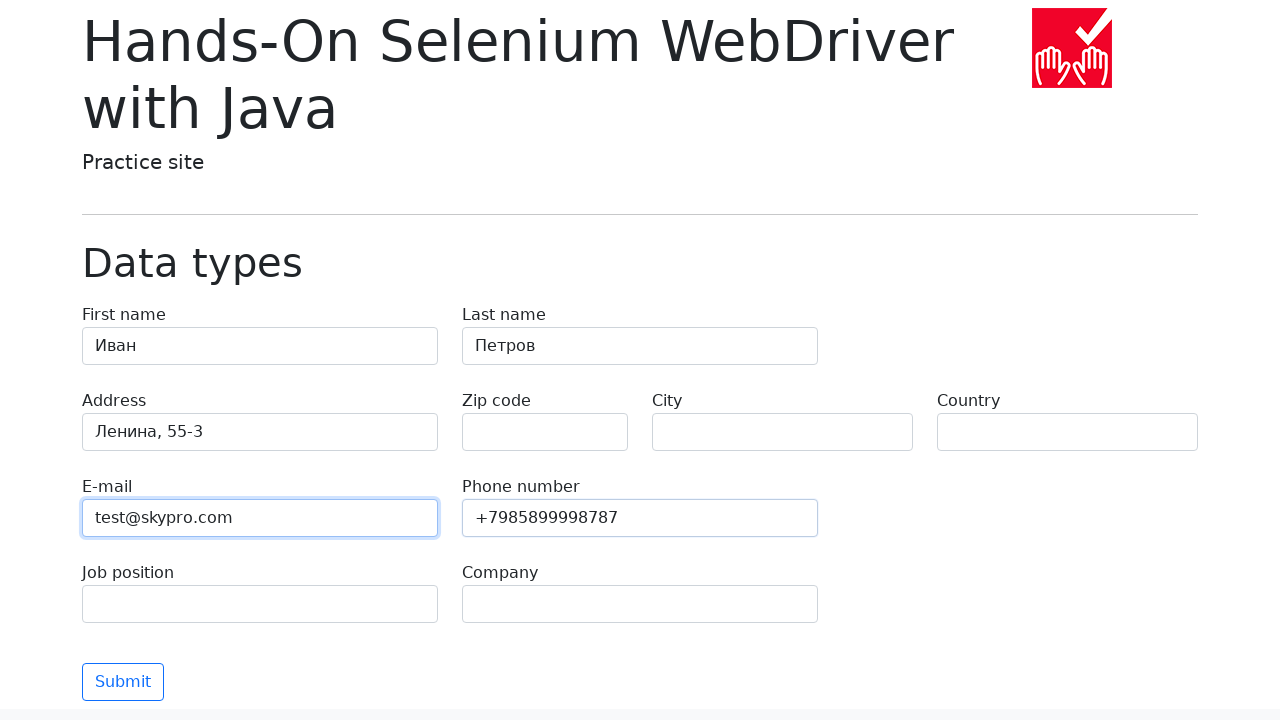

Left zip-code field empty to trigger validation error on input[name='zip-code']
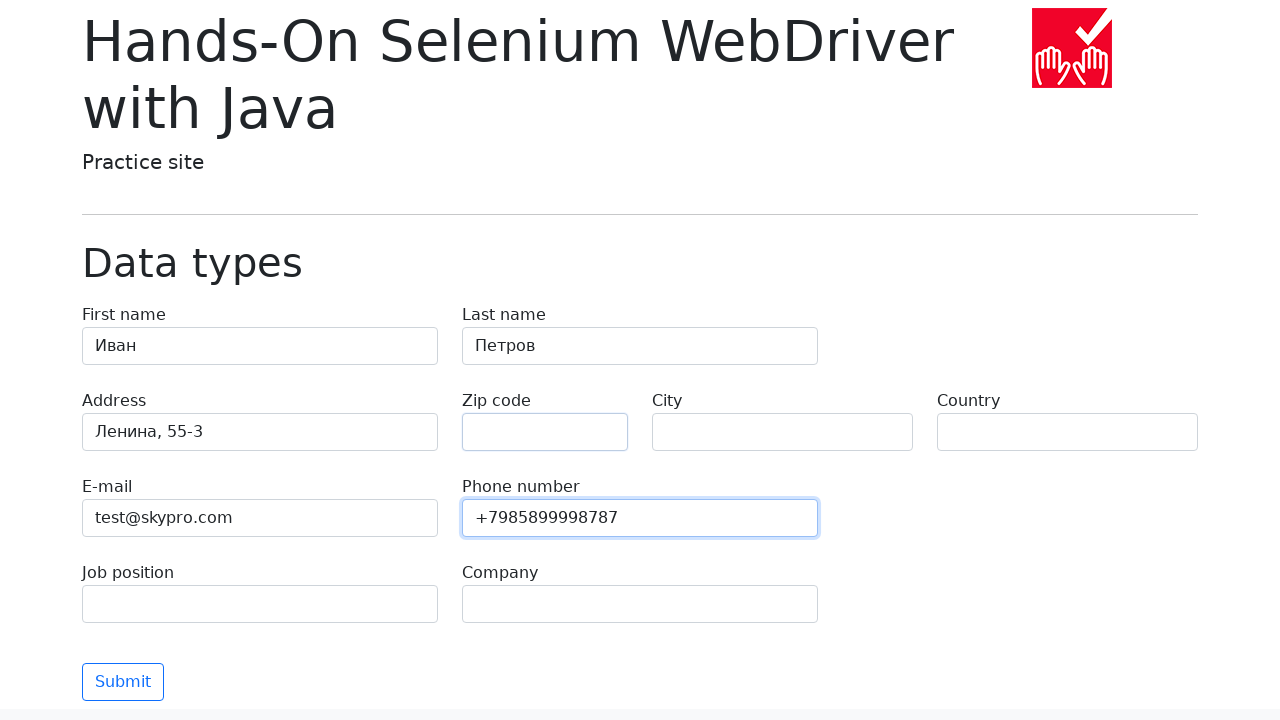

Filled city field with 'Москва' on input[name='city']
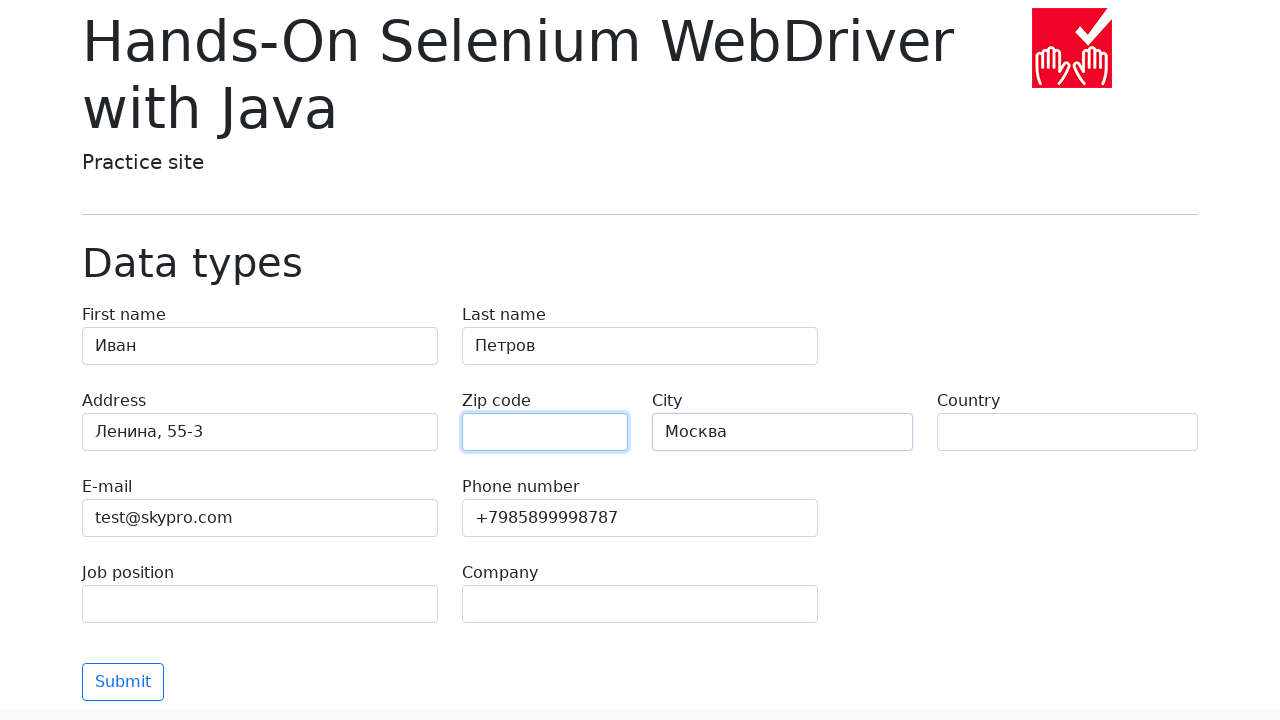

Filled country field with 'Россия' on input[name='country']
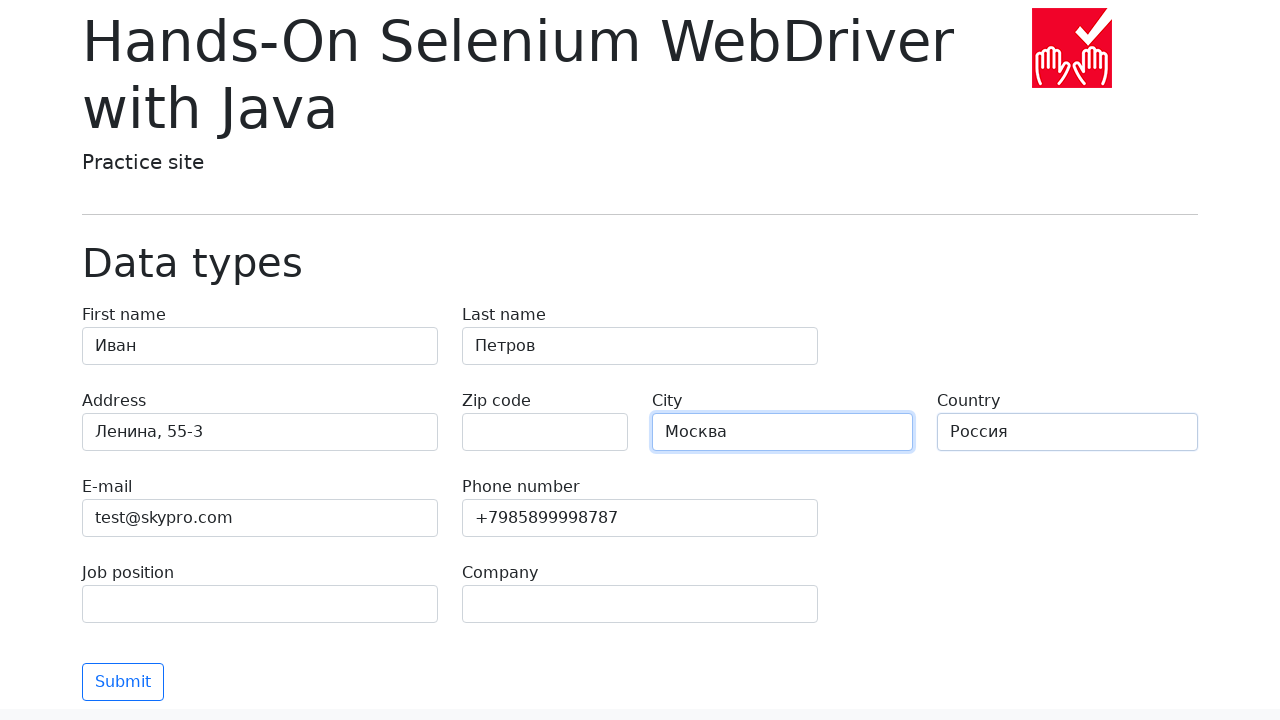

Filled job-position field with 'QA' on input[name='job-position']
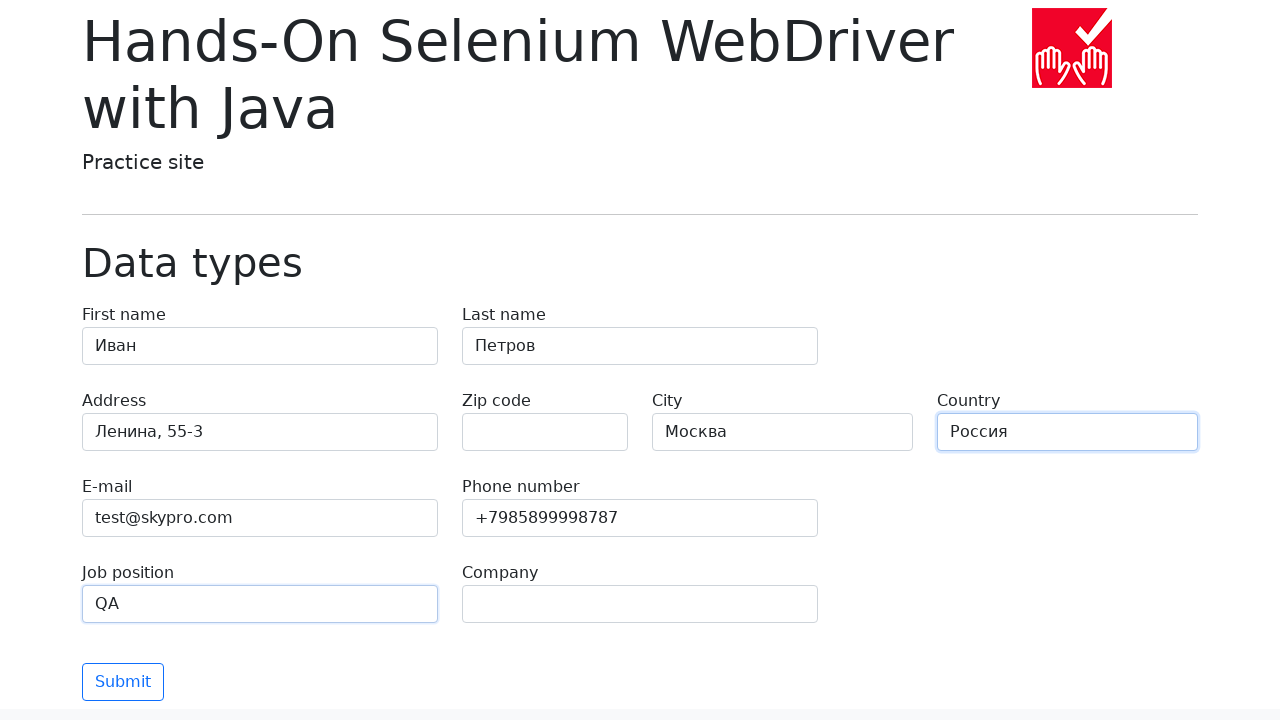

Filled company field with 'SkyPro' on input[name='company']
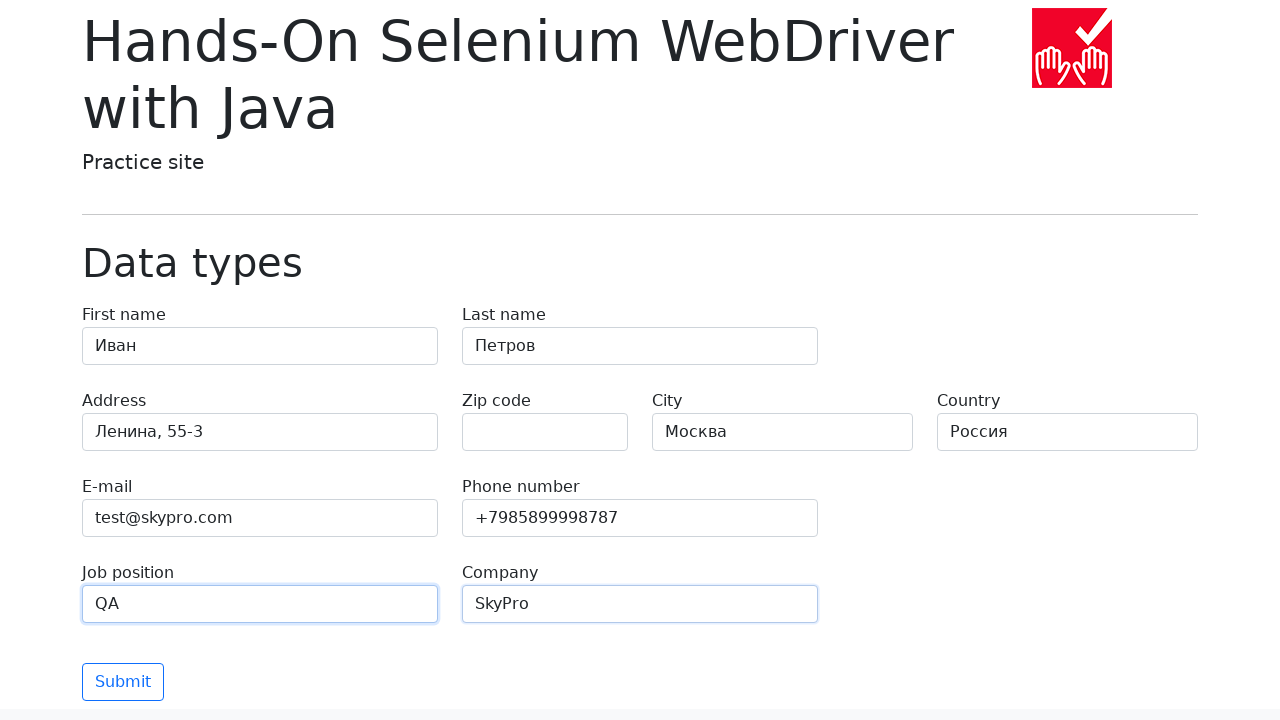

Clicked submit button to submit the form at (123, 682) on button[type='submit']
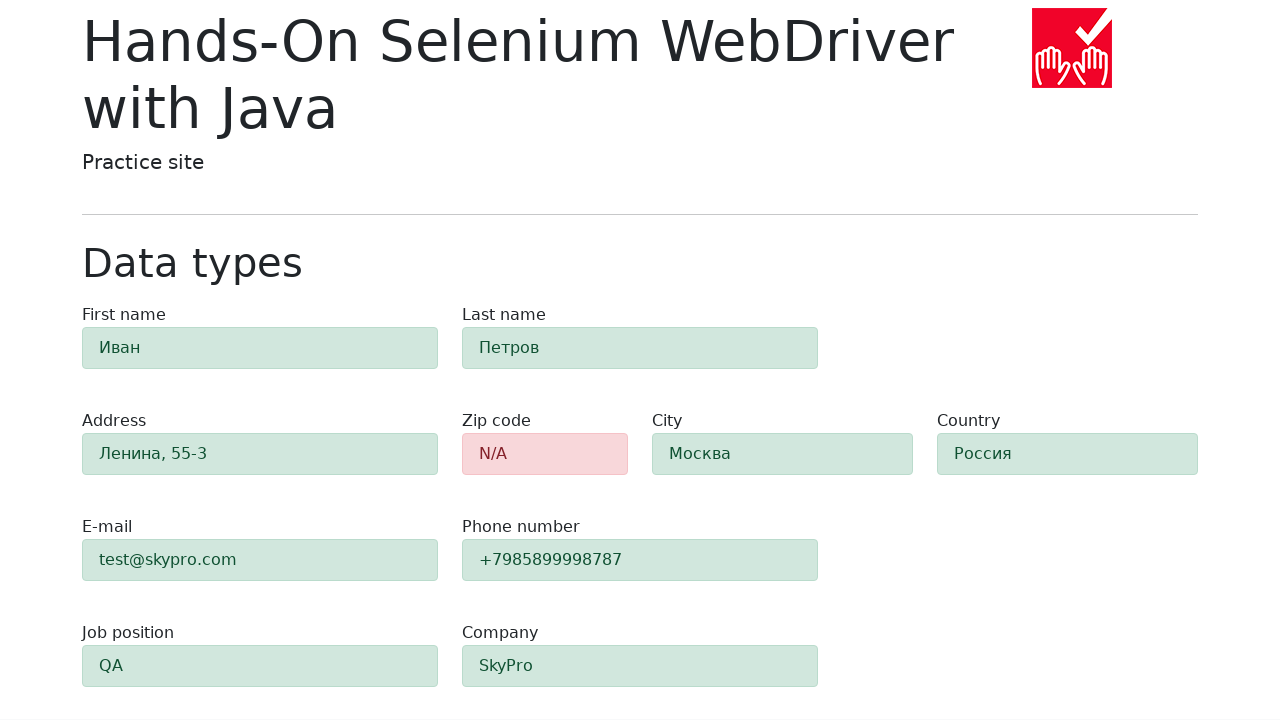

Form validation completed, zip-code field is visible
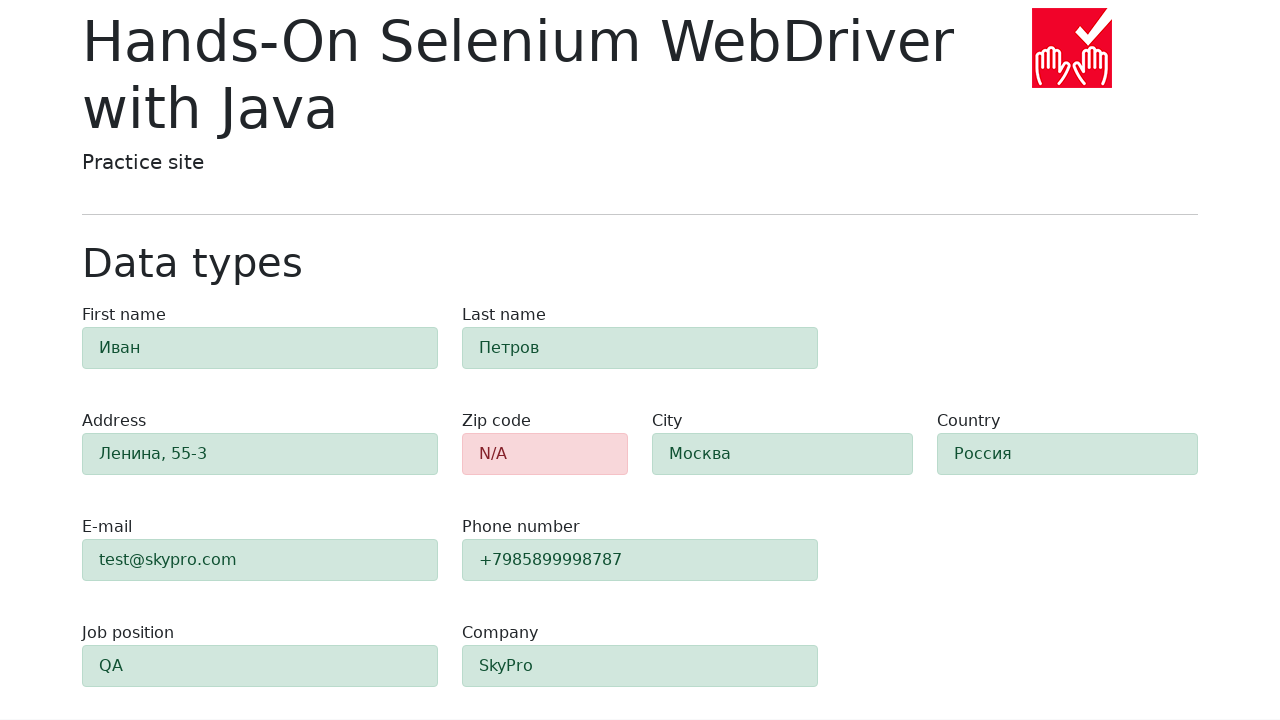

Verified filled fields show green success styling
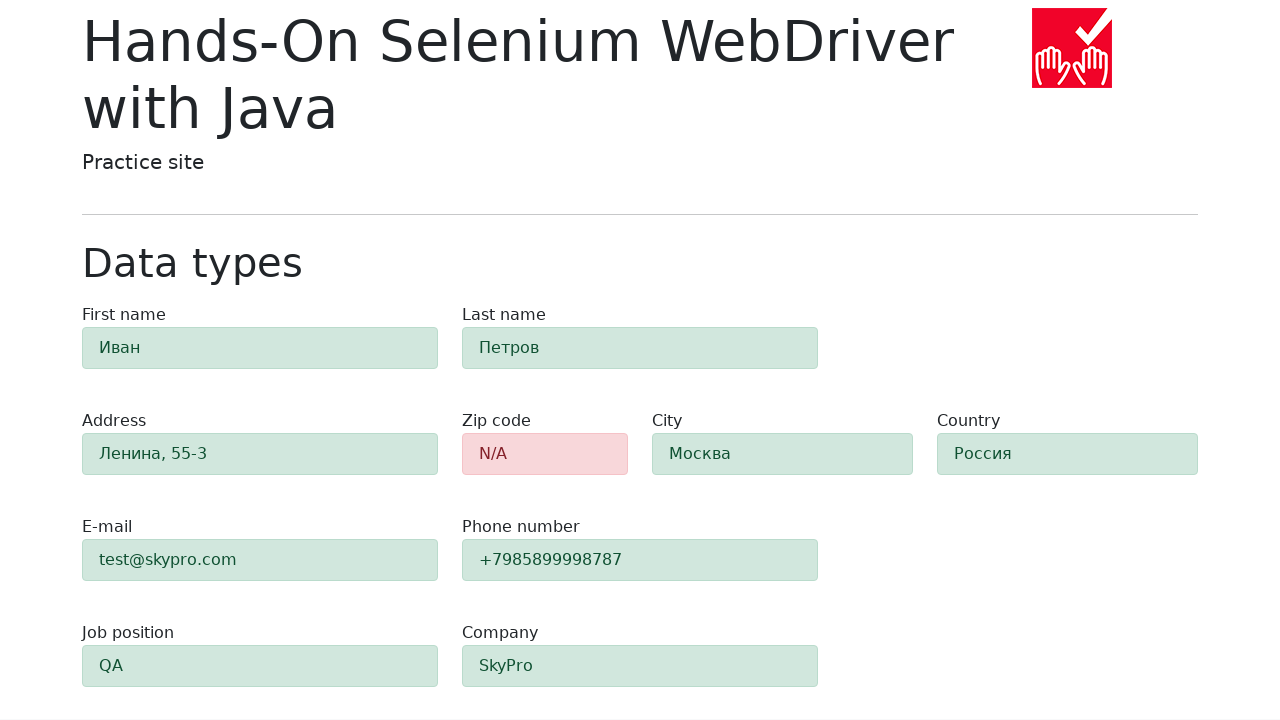

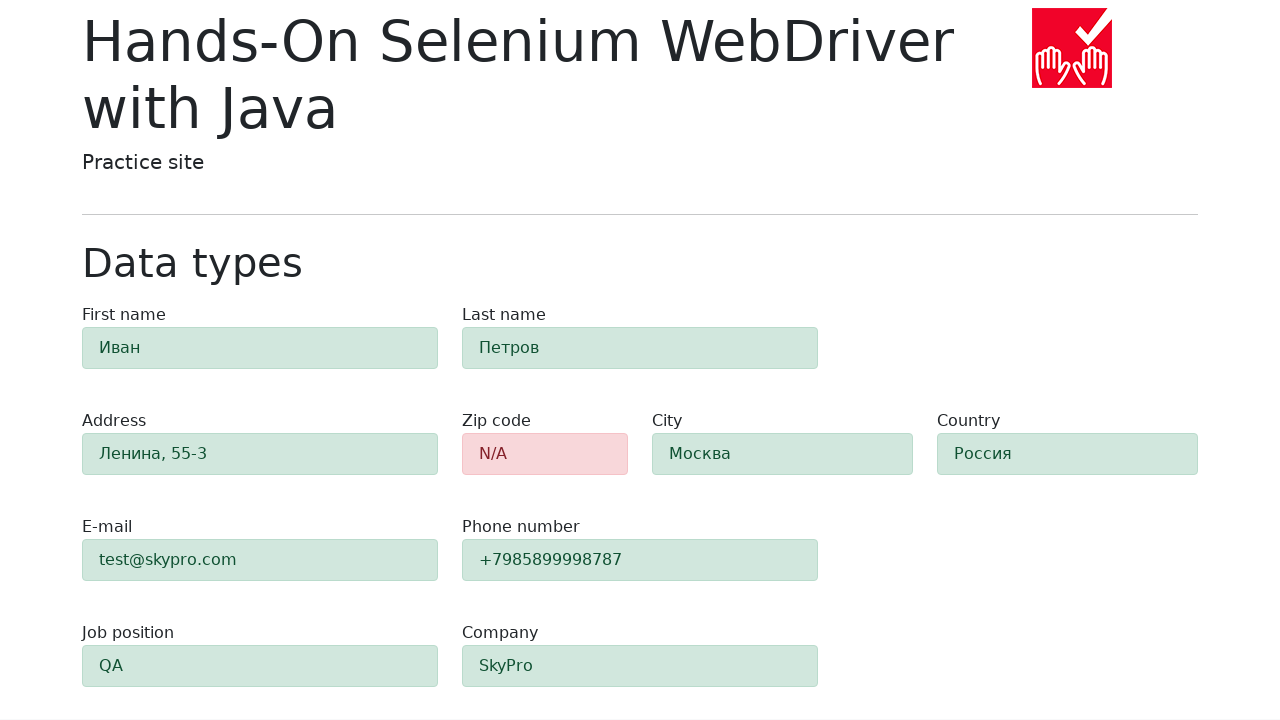